Tests JavaScript confirm alert handling by clicking a button that triggers a confirm dialog and accepting it

Starting URL: https://v1.training-support.net/selenium/javascript-alerts

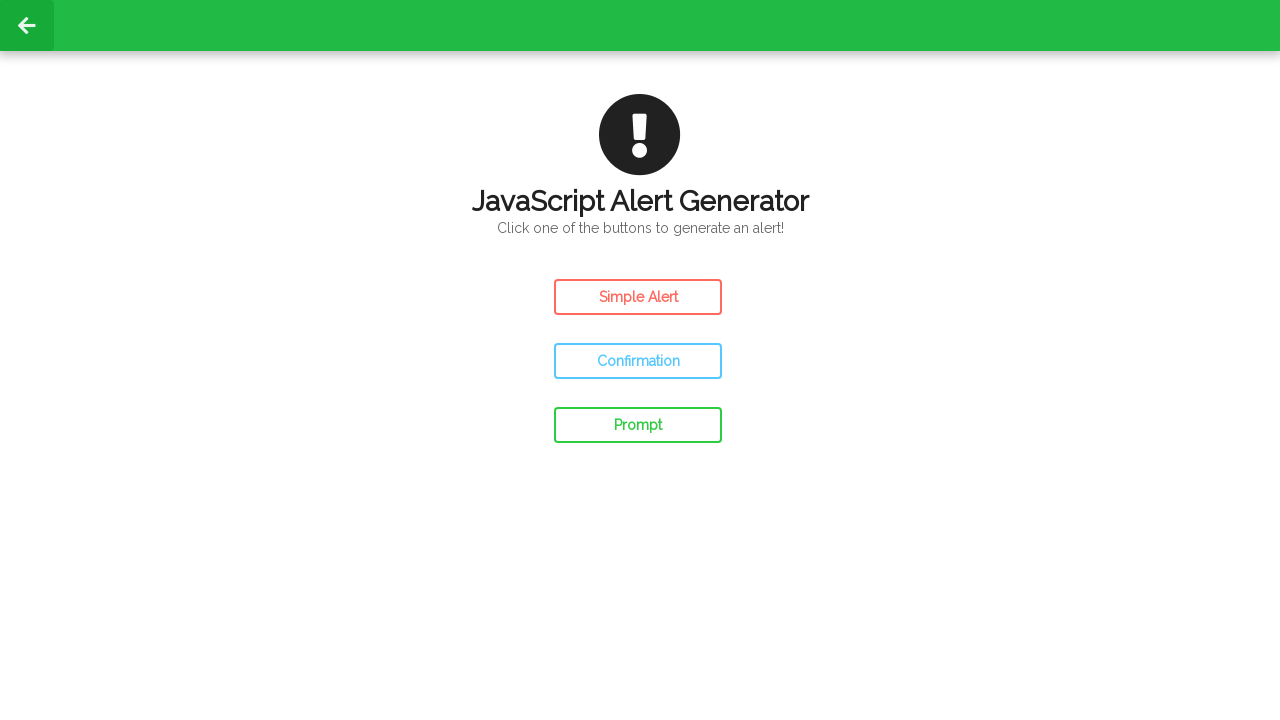

Set up dialog handler to accept confirm alerts
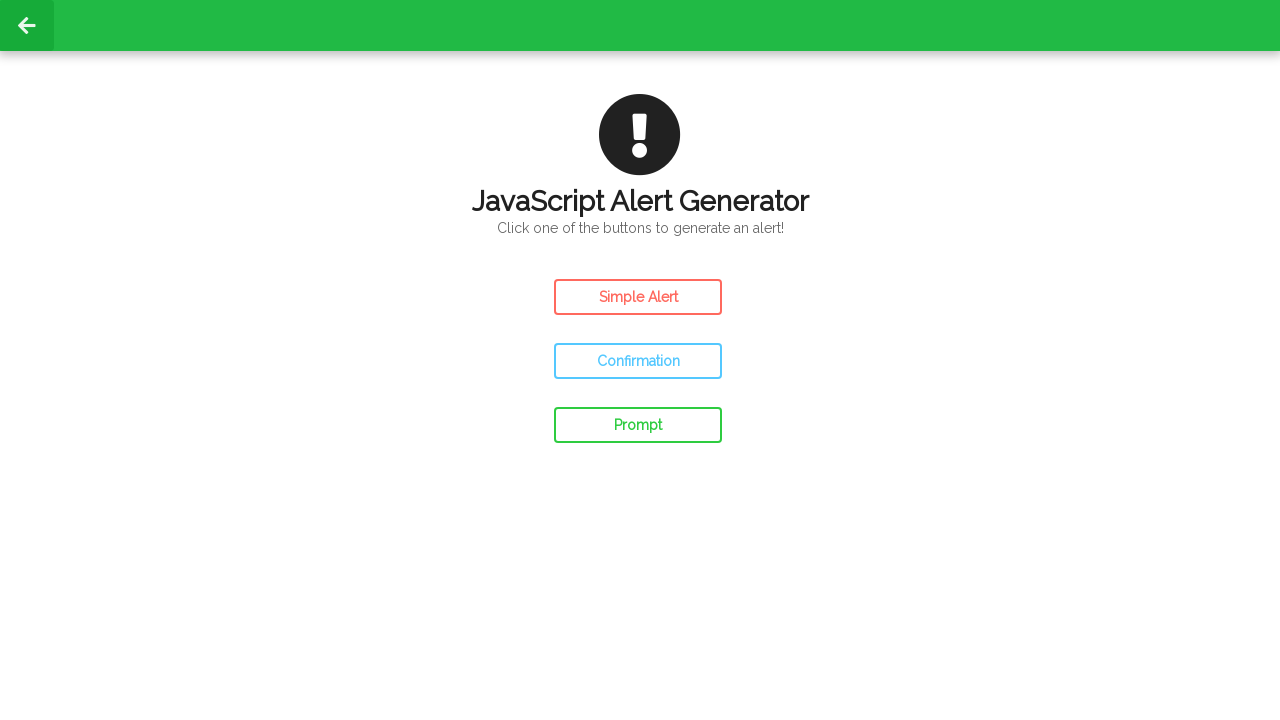

Clicked confirm button to trigger JavaScript alert at (638, 361) on #confirm
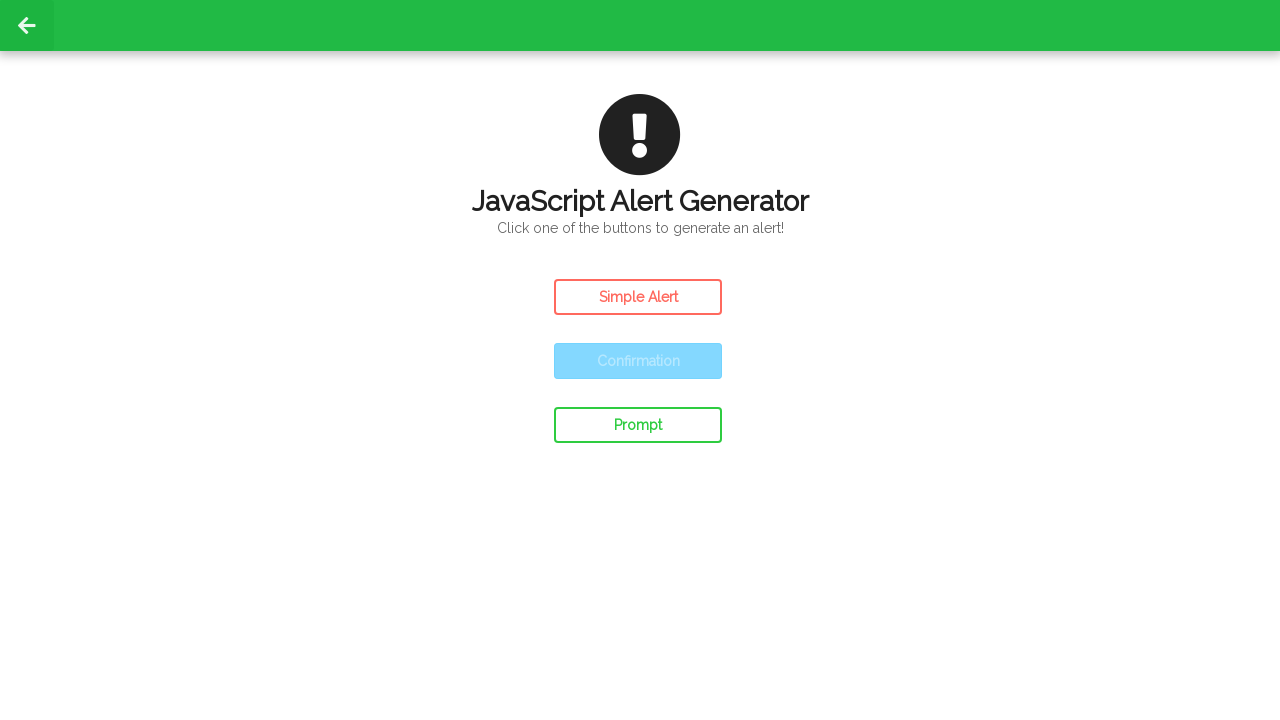

Waited 500ms for dialog to be processed
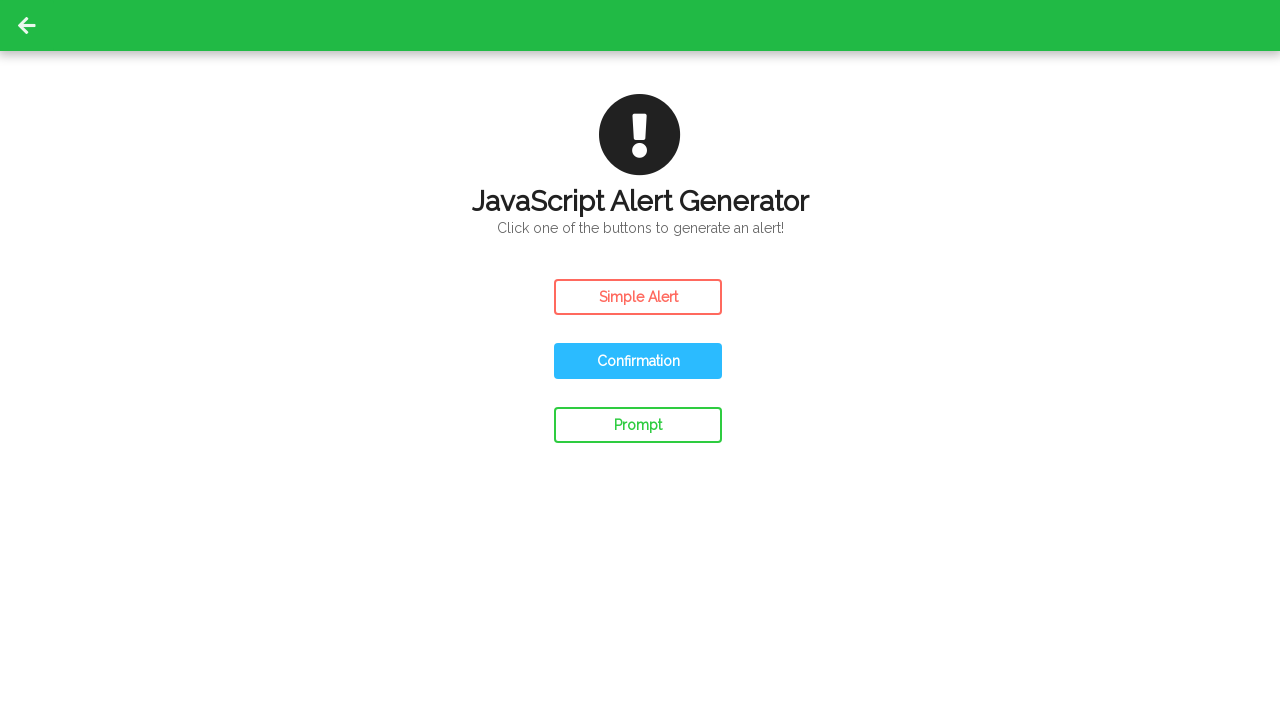

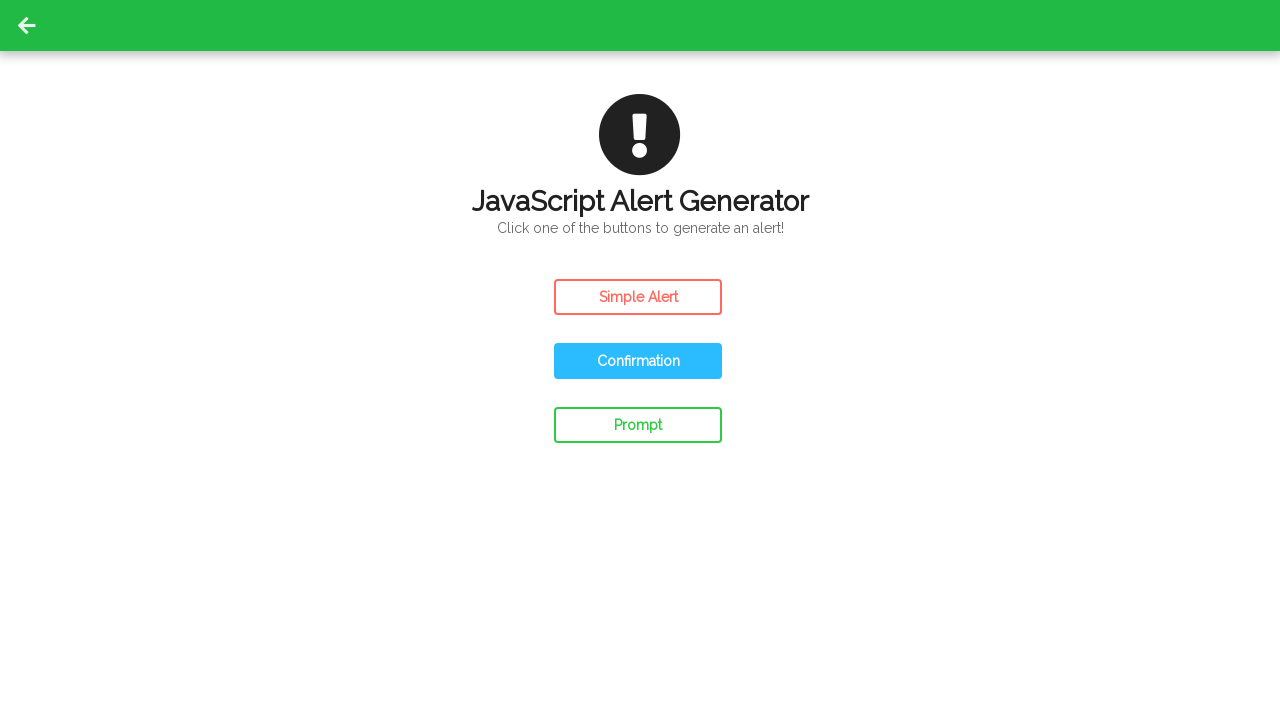